Tests the complete flight booking flow on BlazeDemo, including selecting departure/destination cities, choosing a flight, filling in passenger and payment details, and completing the purchase.

Starting URL: https://blazedemo.com/

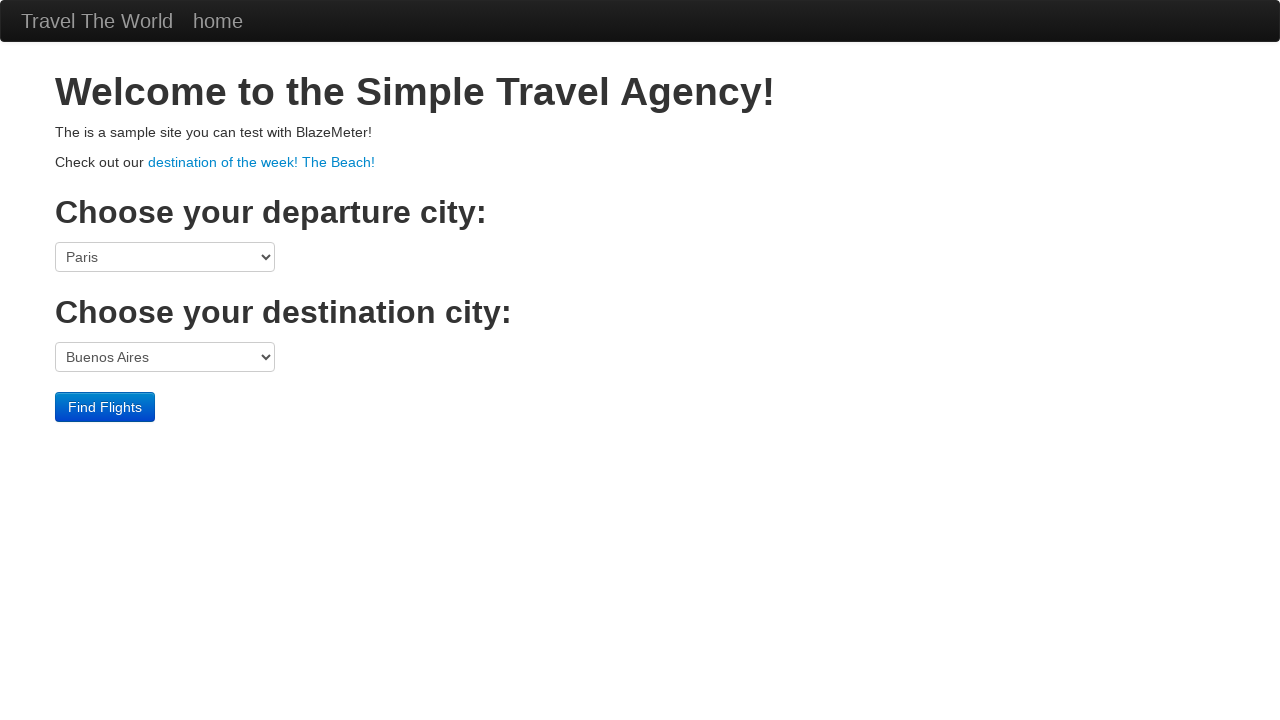

Clicked on departure city dropdown at (165, 257) on select[name='fromPort']
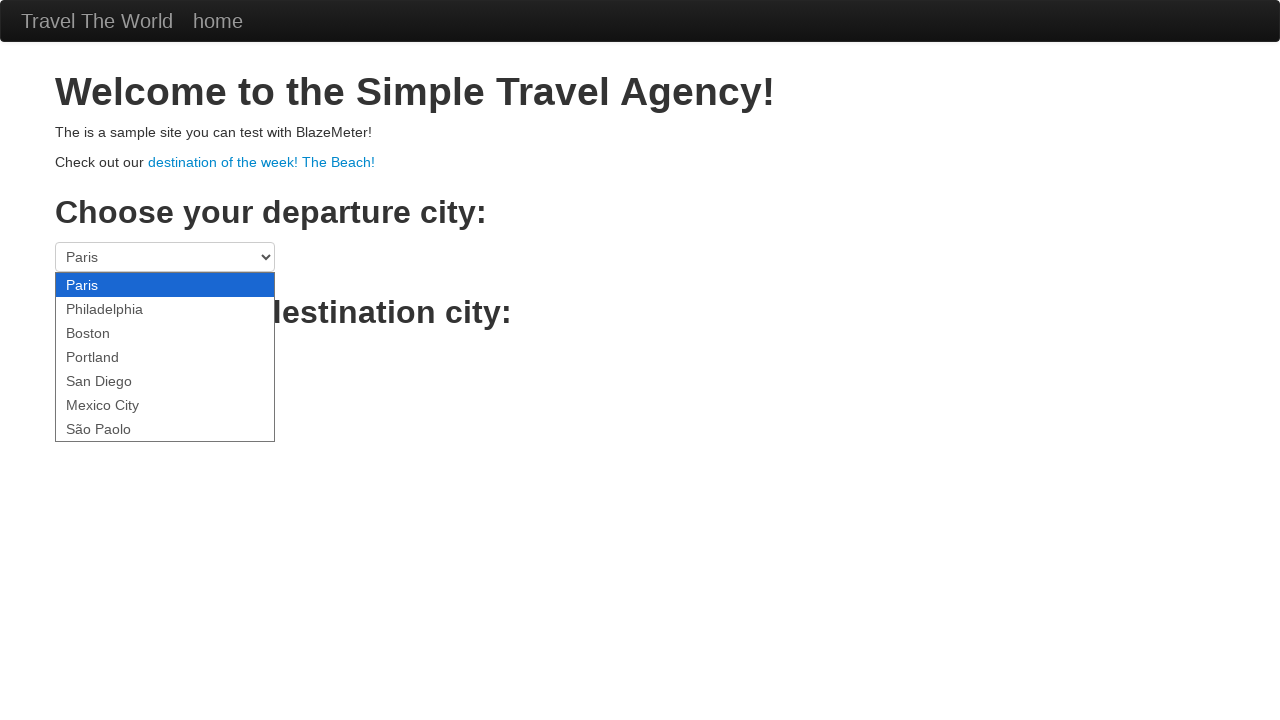

Clicked on destination city dropdown at (165, 357) on select[name='toPort']
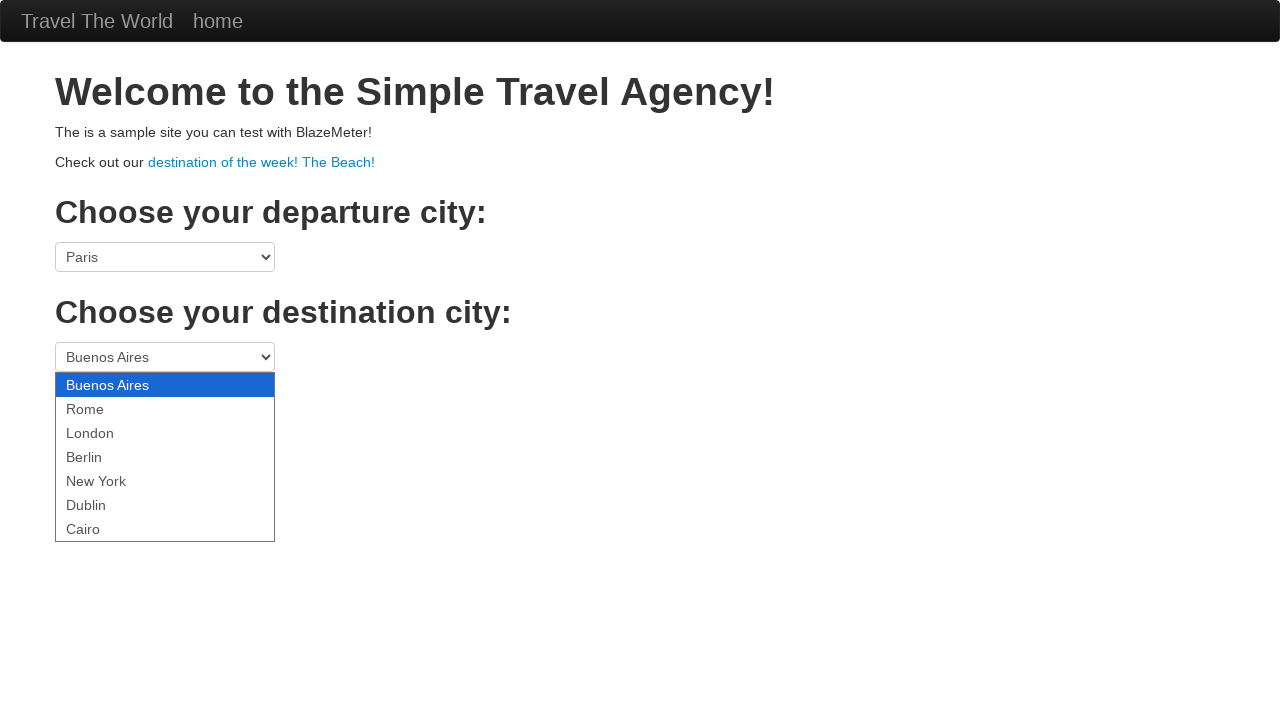

Clicked Find Flights button at (105, 407) on .btn-primary
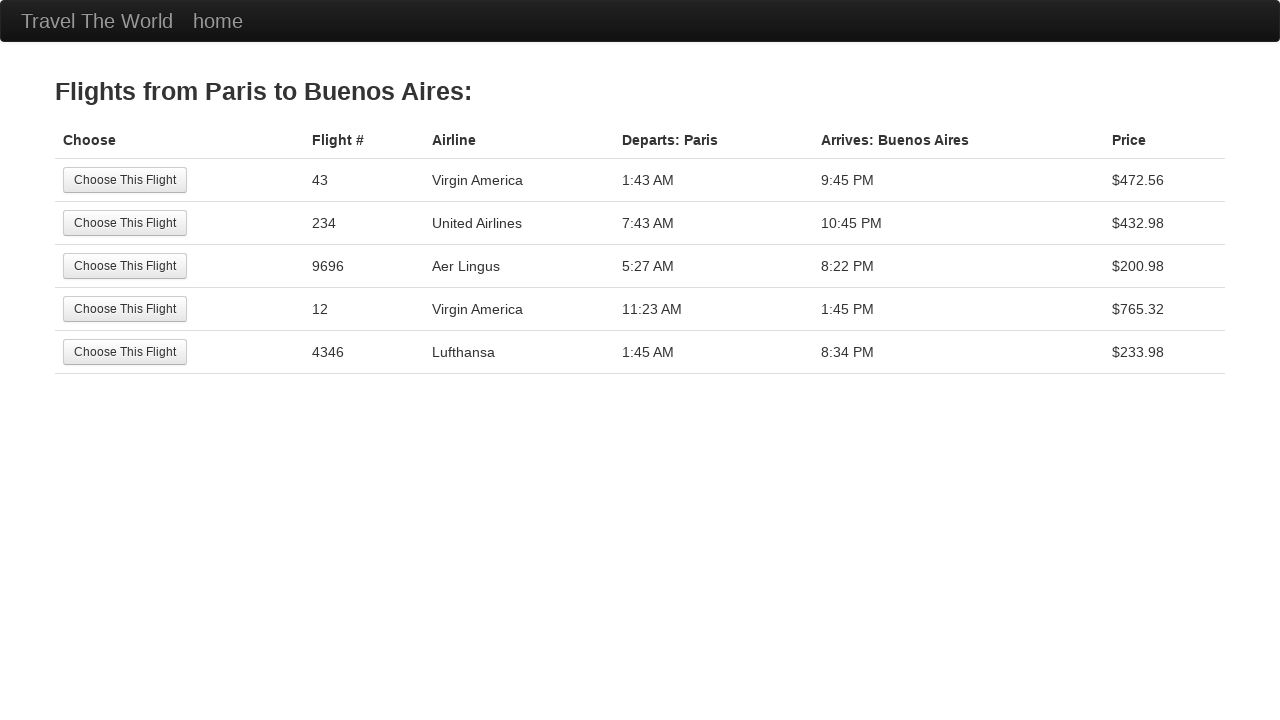

Waited for flight options to load
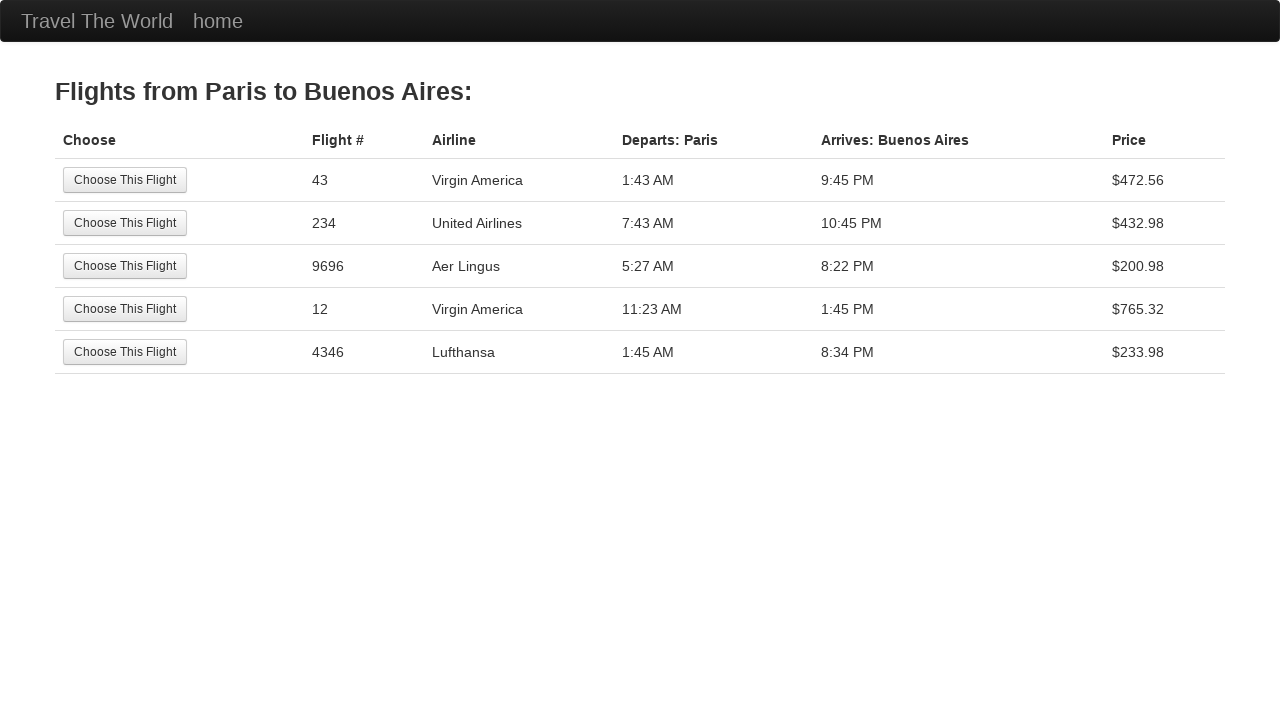

Selected first available flight at (125, 180) on tr:nth-child(1) .btn
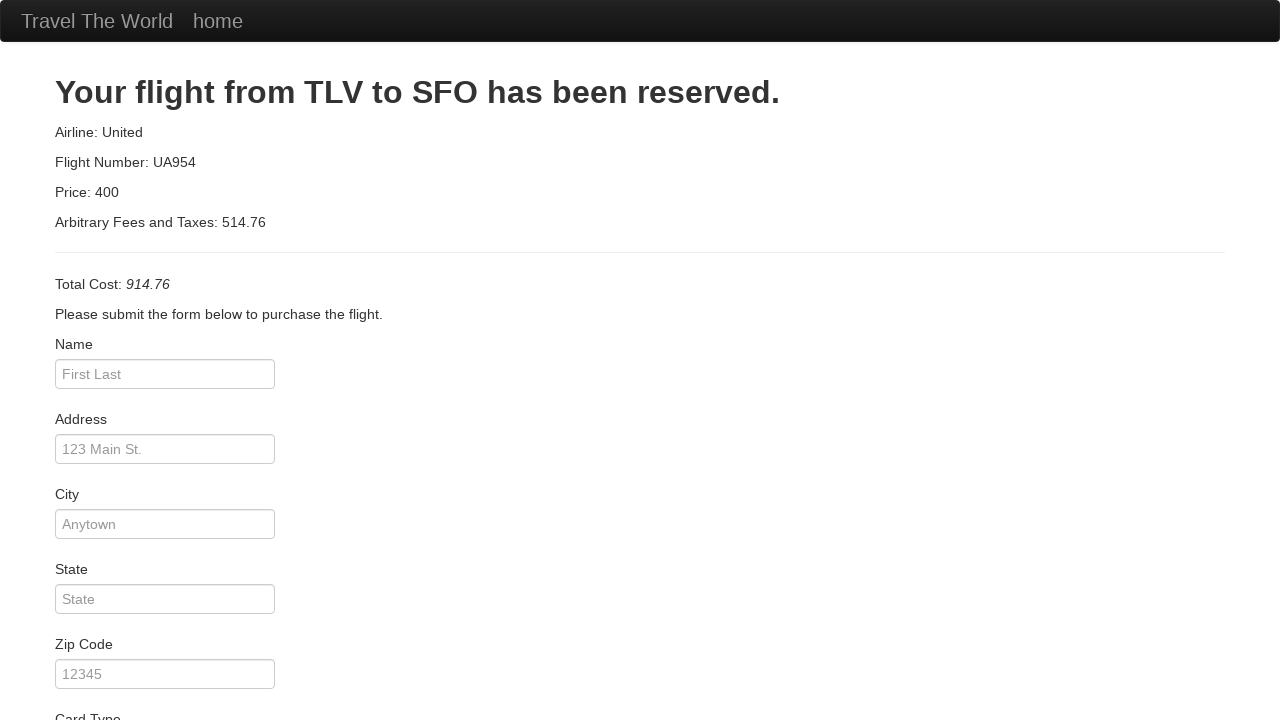

Waited for purchase page to load
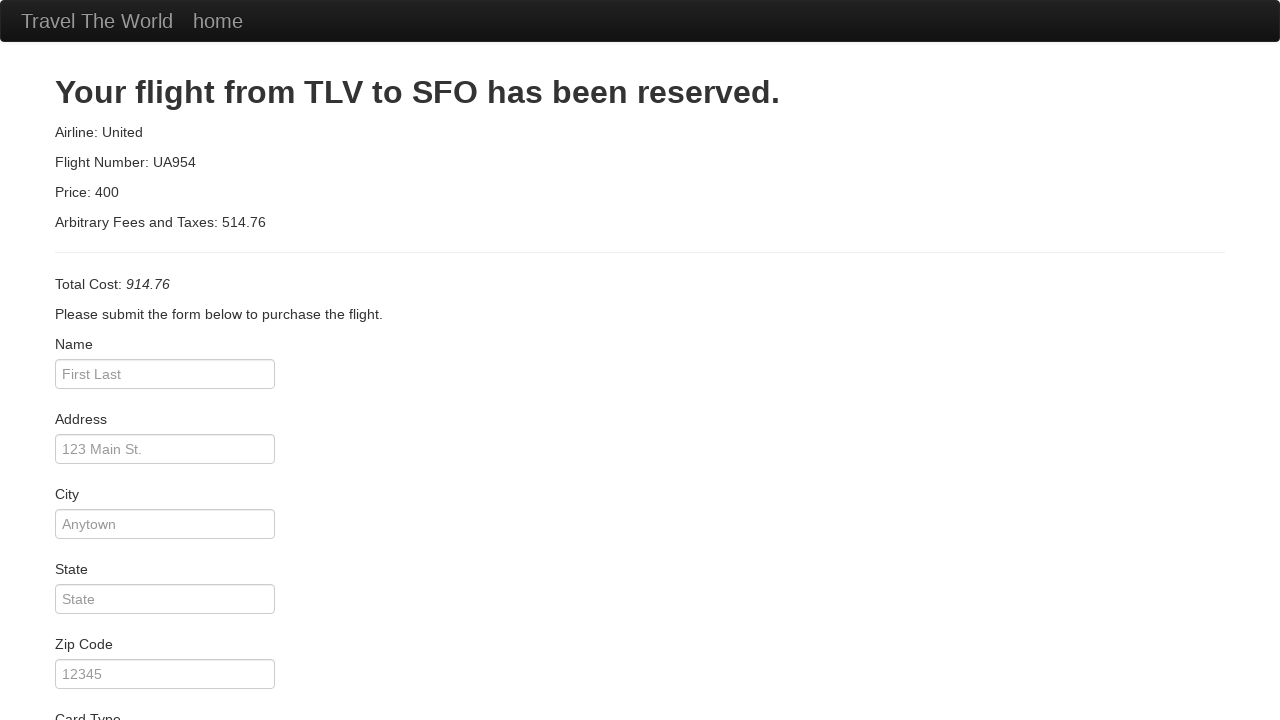

Clicked on passenger name field at (165, 374) on #inputName
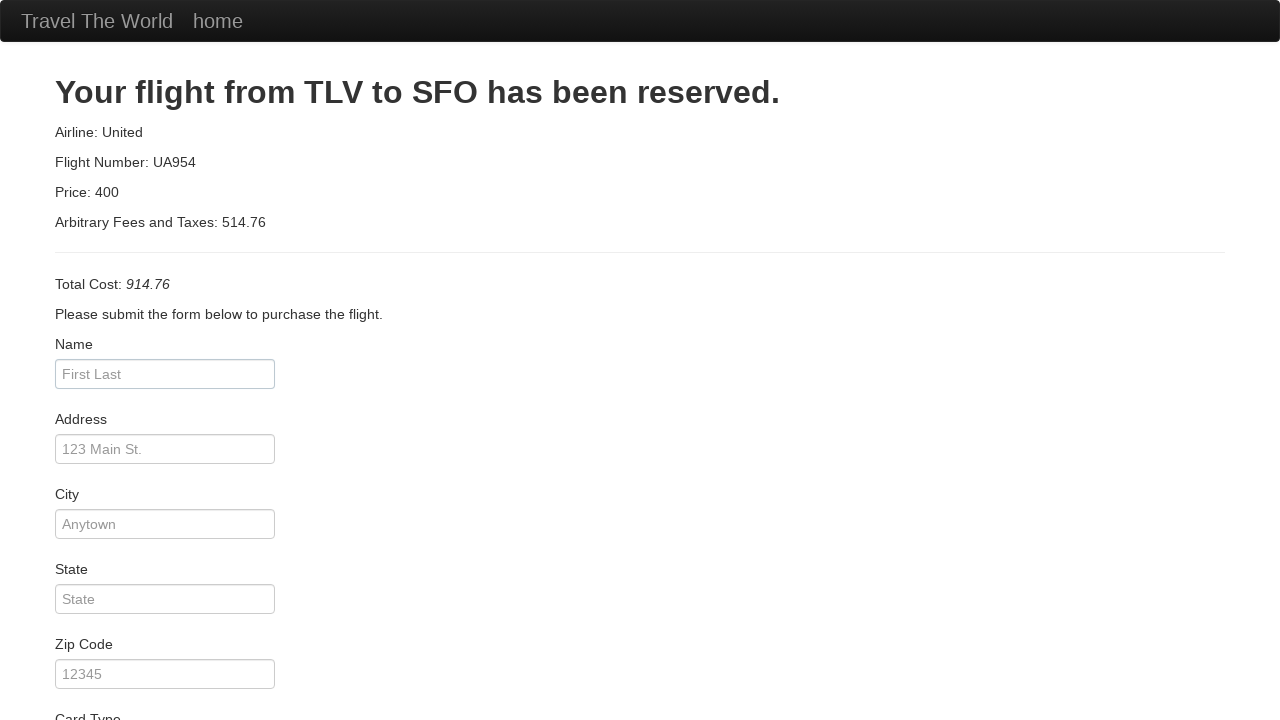

Filled in passenger name 'Diogo' on #inputName
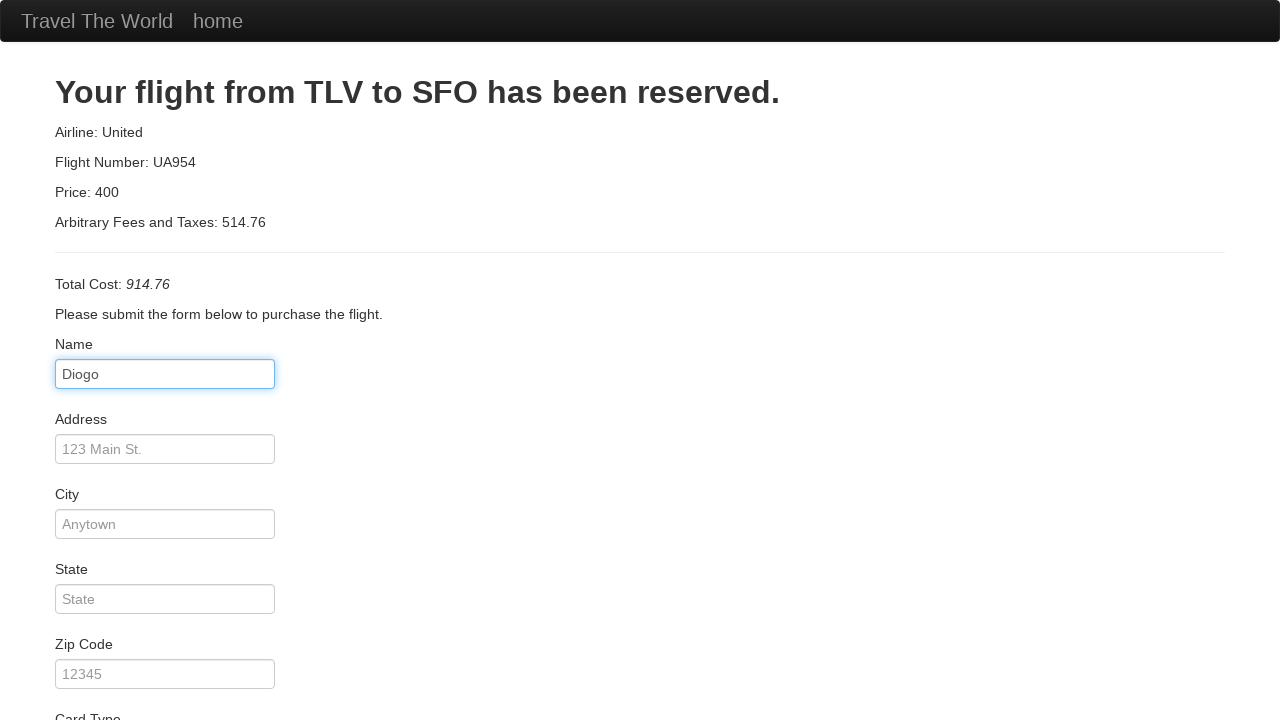

Clicked on address field at (165, 449) on #address
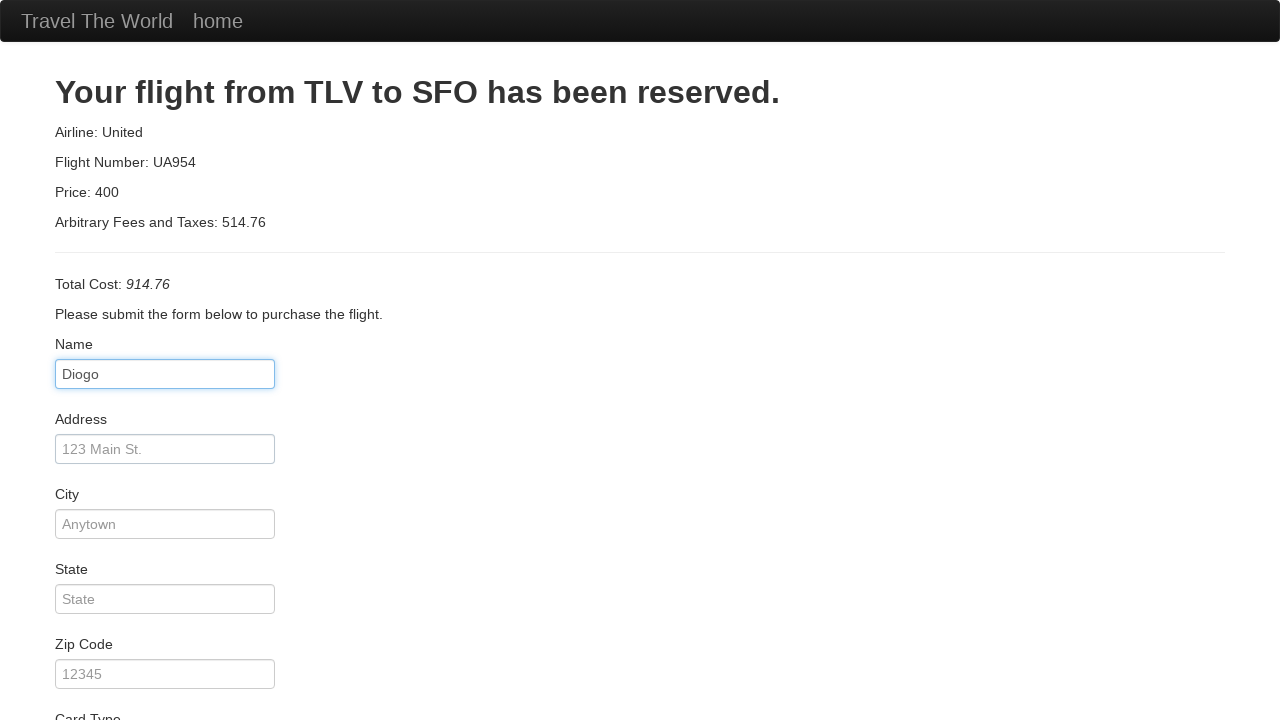

Filled in address '123 Main str.' on #address
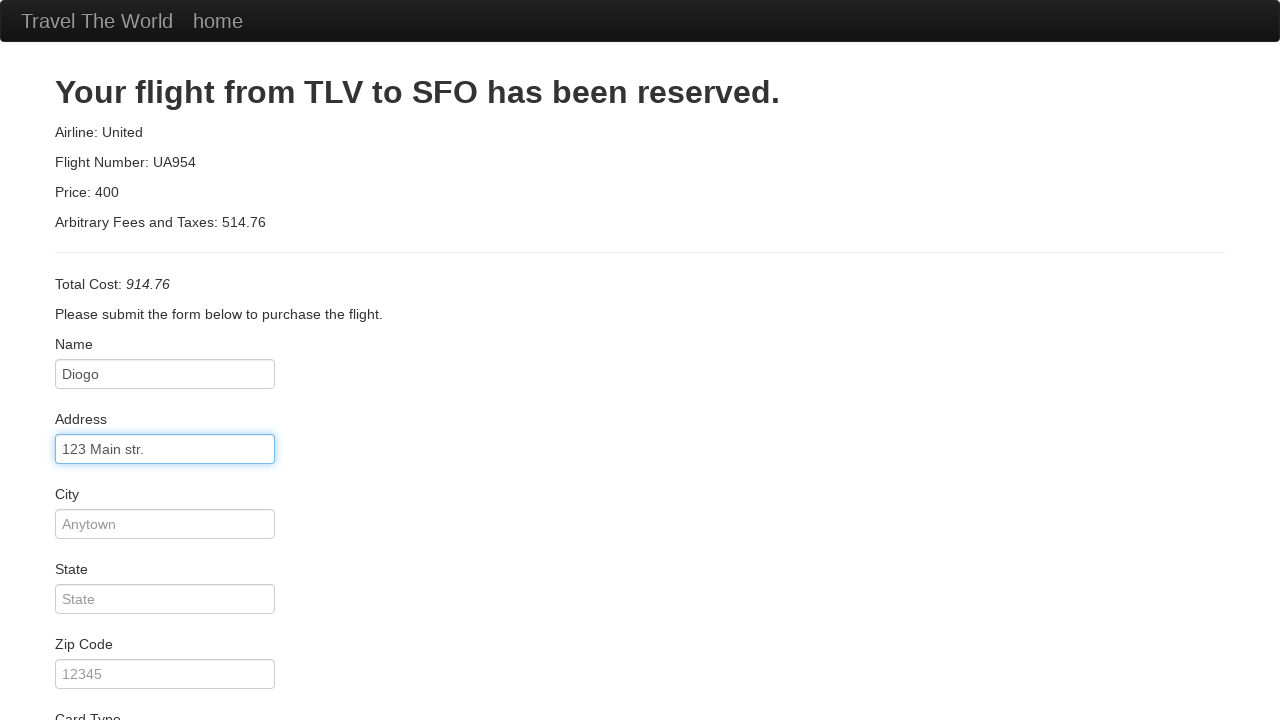

Clicked on city field at (165, 524) on #city
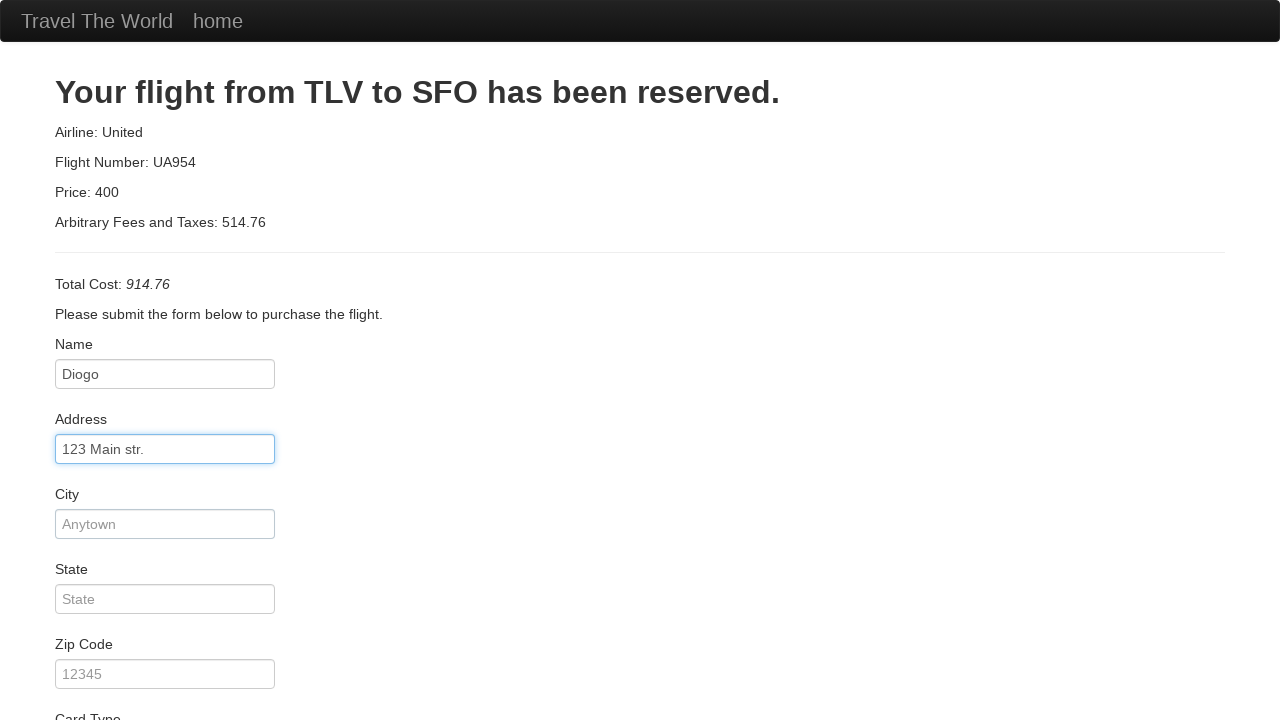

Filled in city 'aveiro' on #city
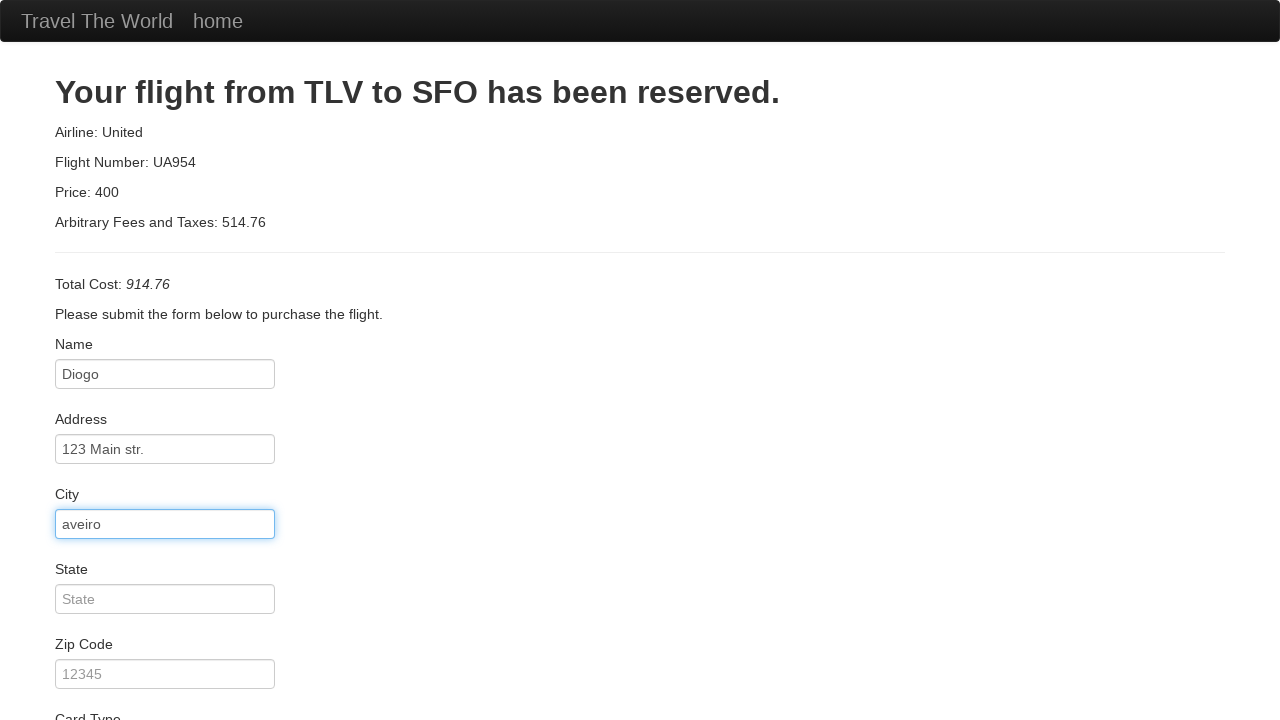

Clicked on state field at (165, 599) on #state
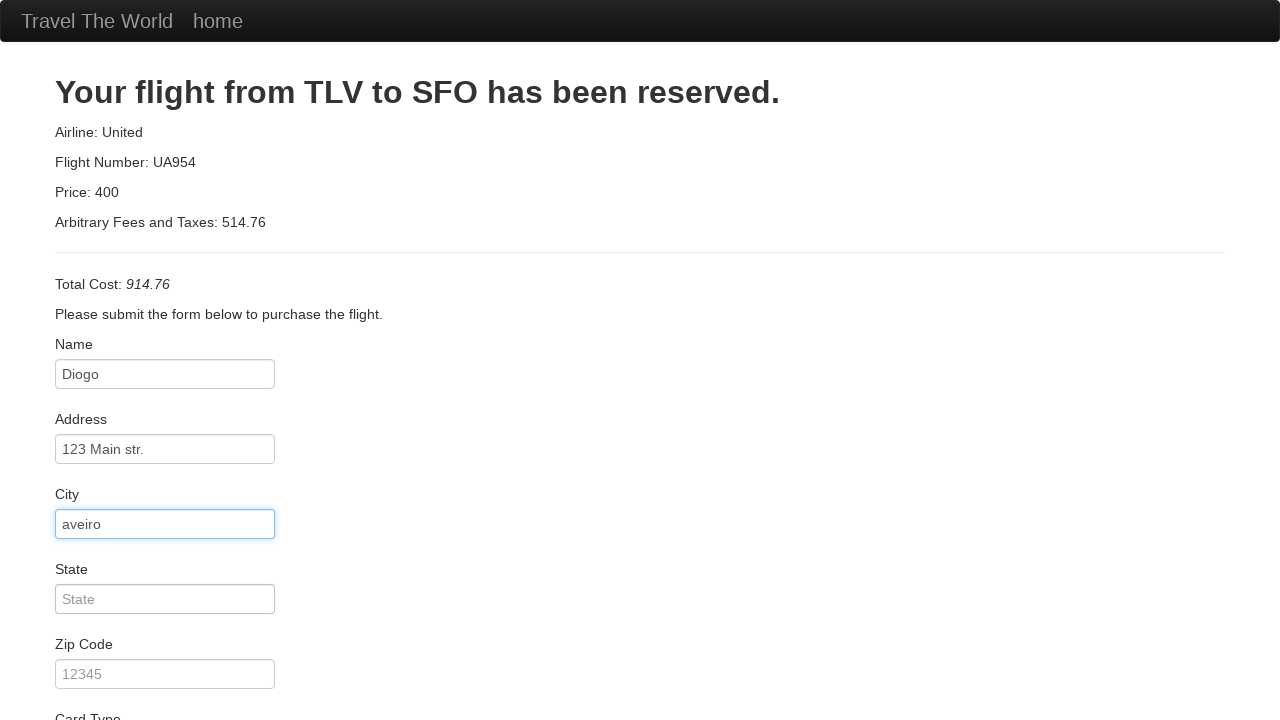

Filled in state 'aveiro' on #state
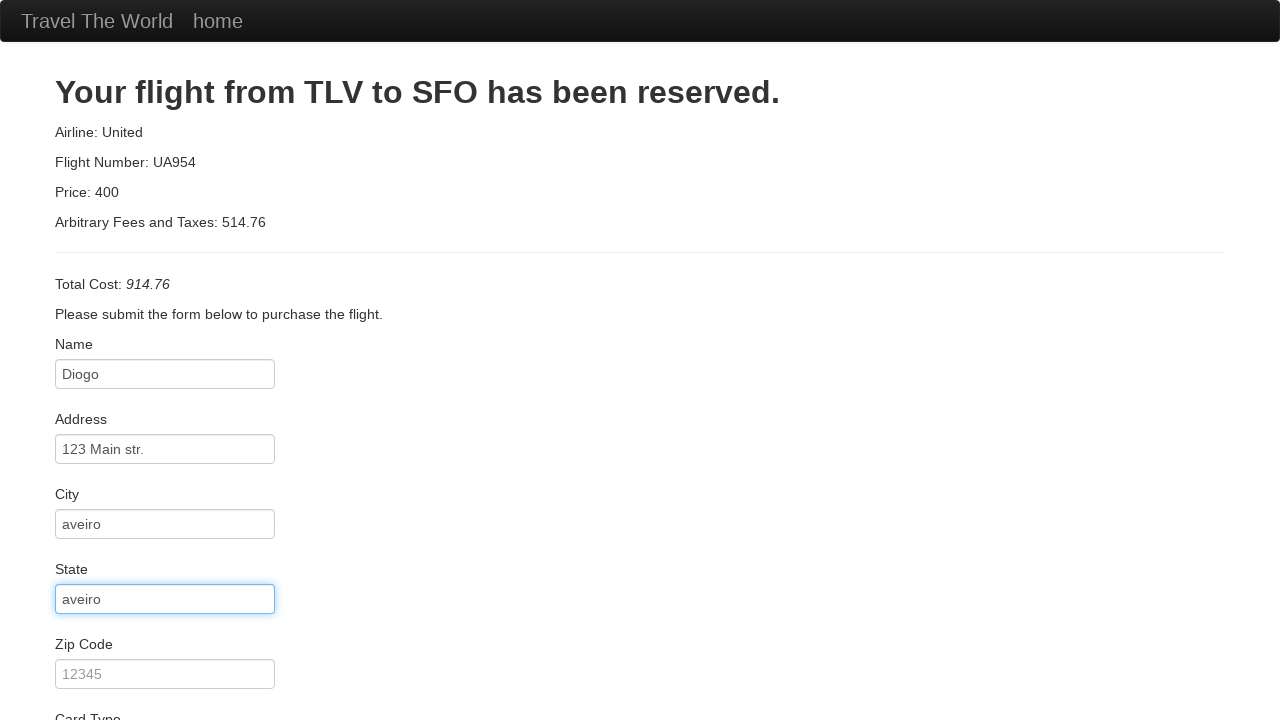

Clicked on zip code field at (165, 674) on #zipCode
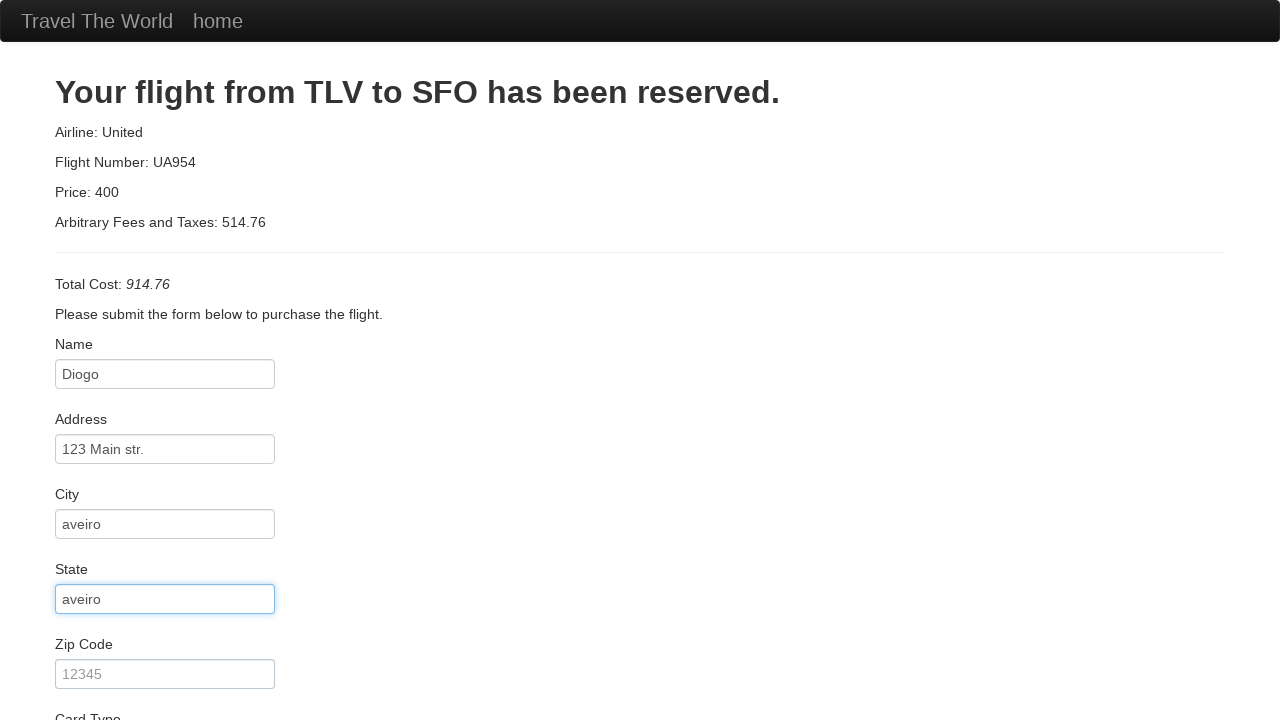

Filled in zip code '12345' on #zipCode
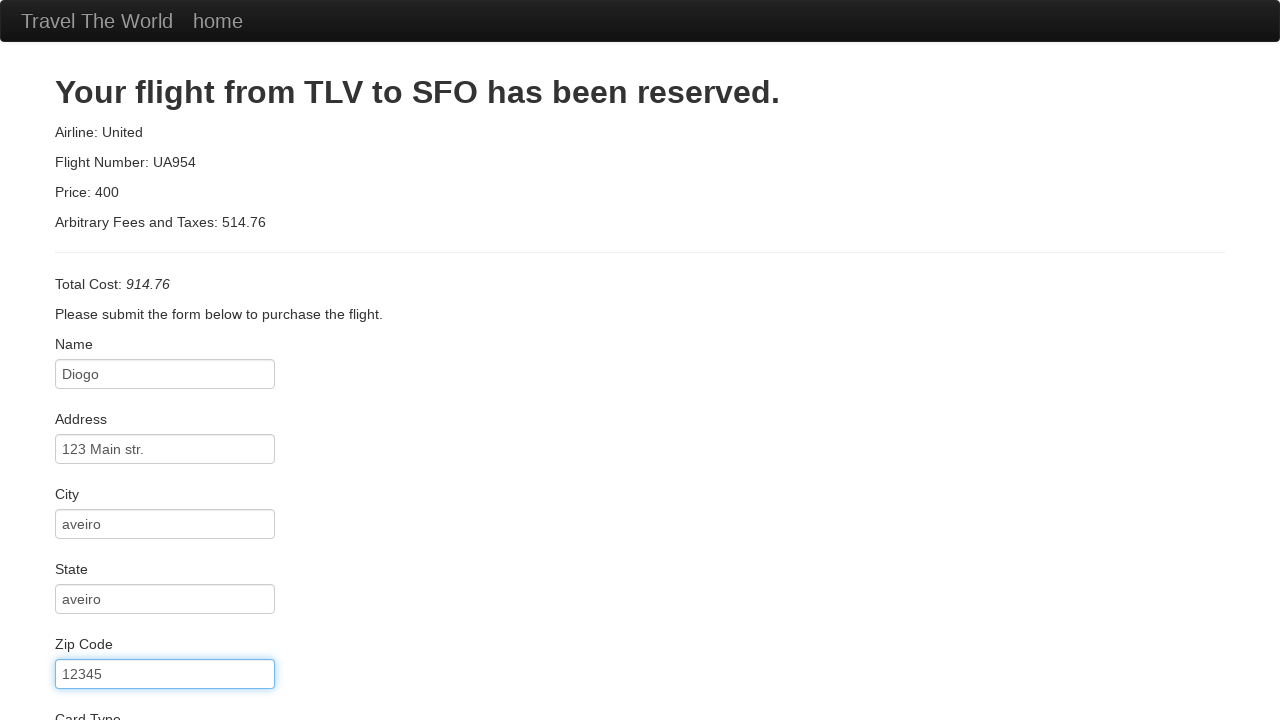

Clicked on card type dropdown at (165, 360) on #cardType
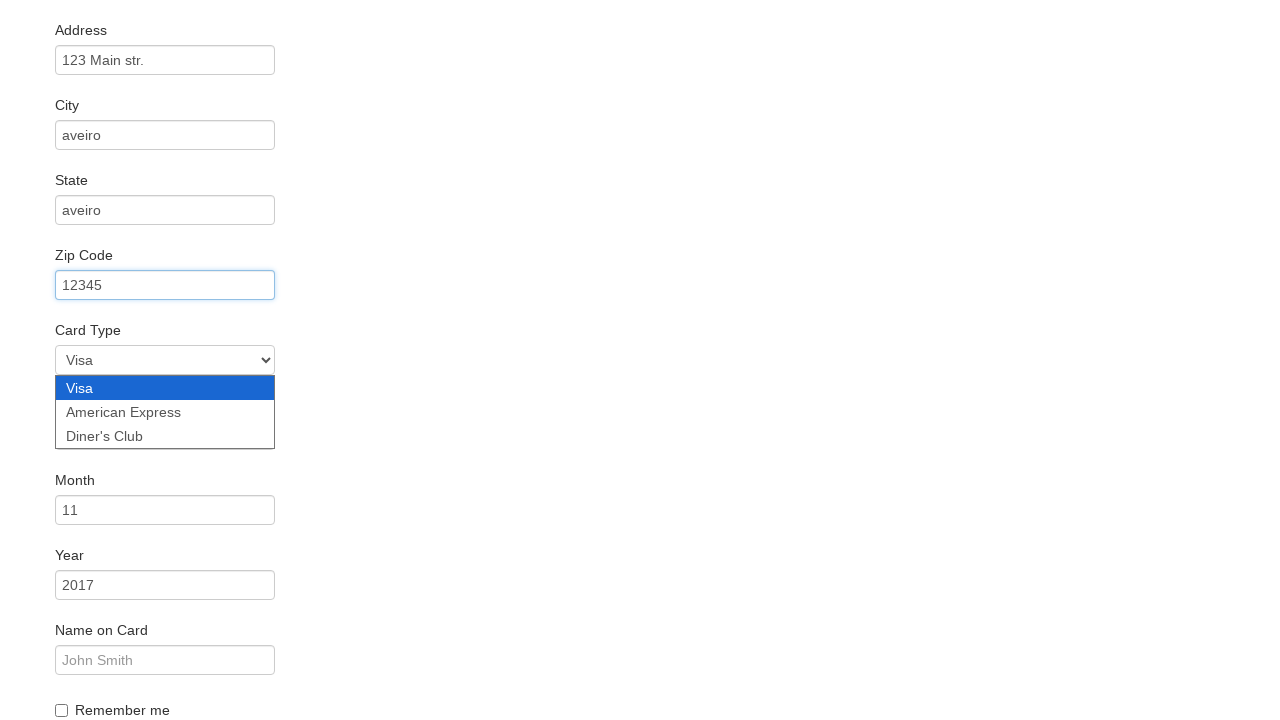

Clicked on credit card number field at (165, 435) on #creditCardNumber
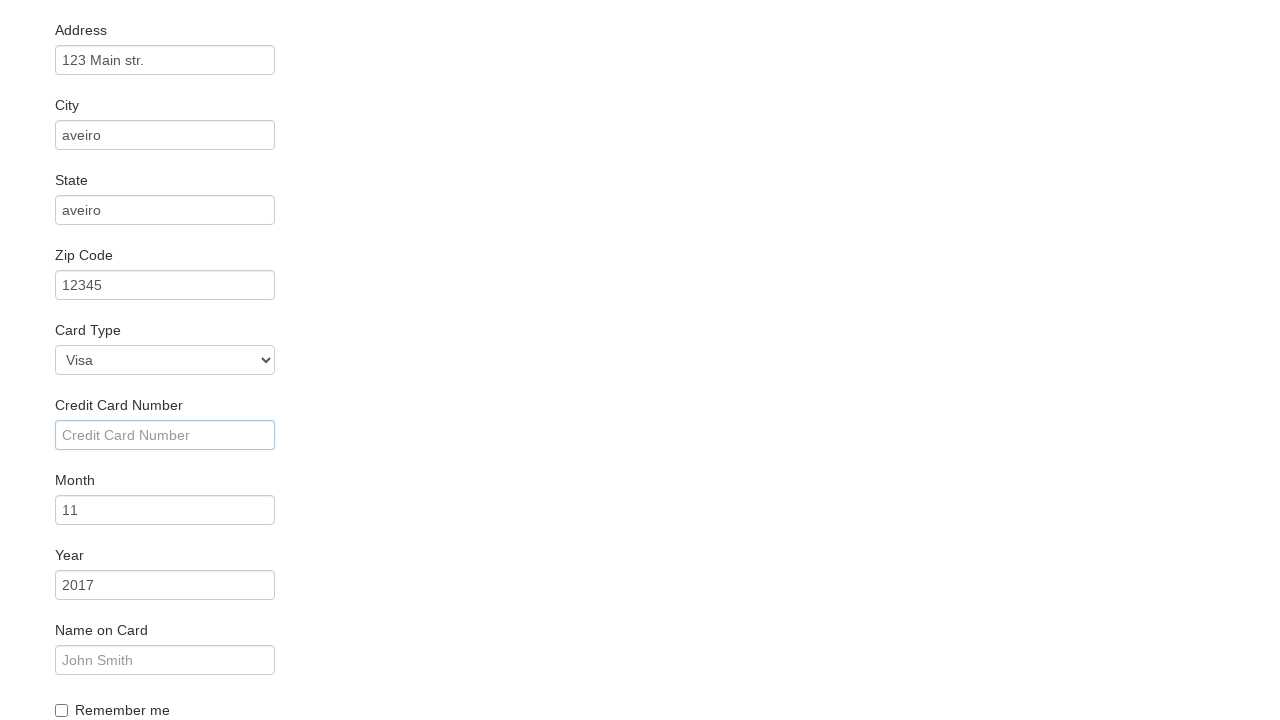

Filled in credit card number '1234567890' on #creditCardNumber
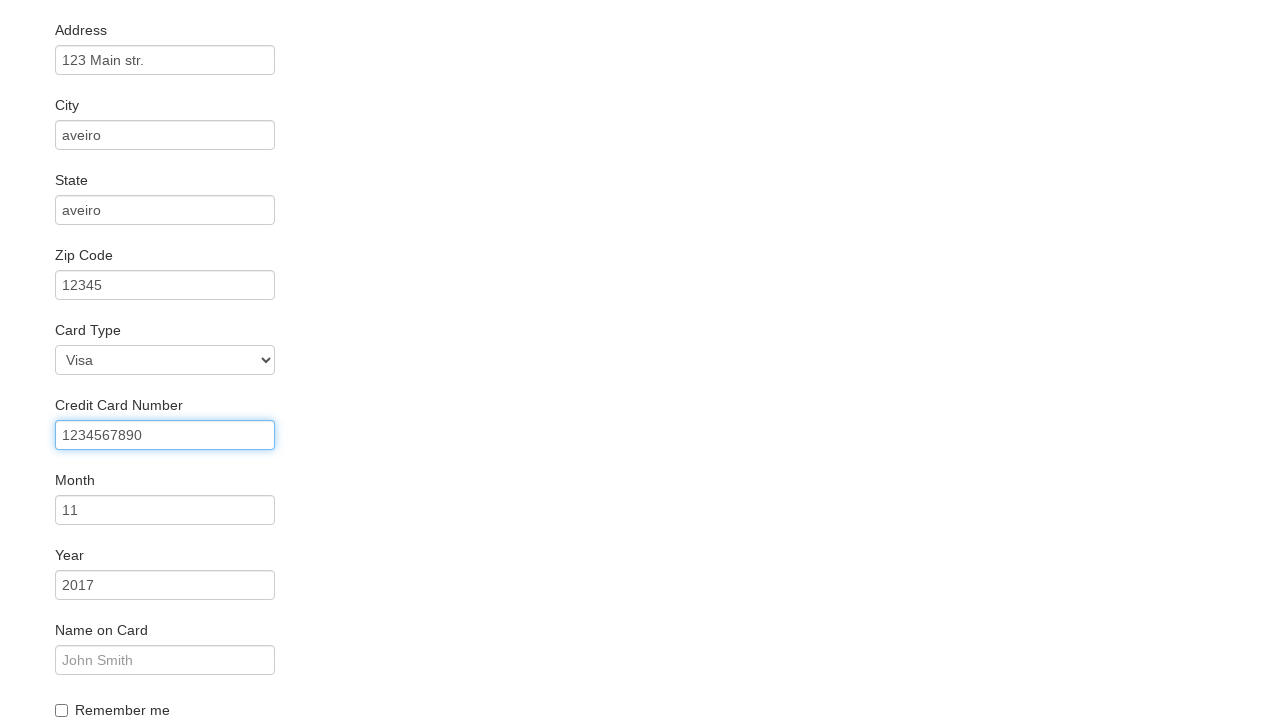

Clicked on name on card field at (165, 660) on #nameOnCard
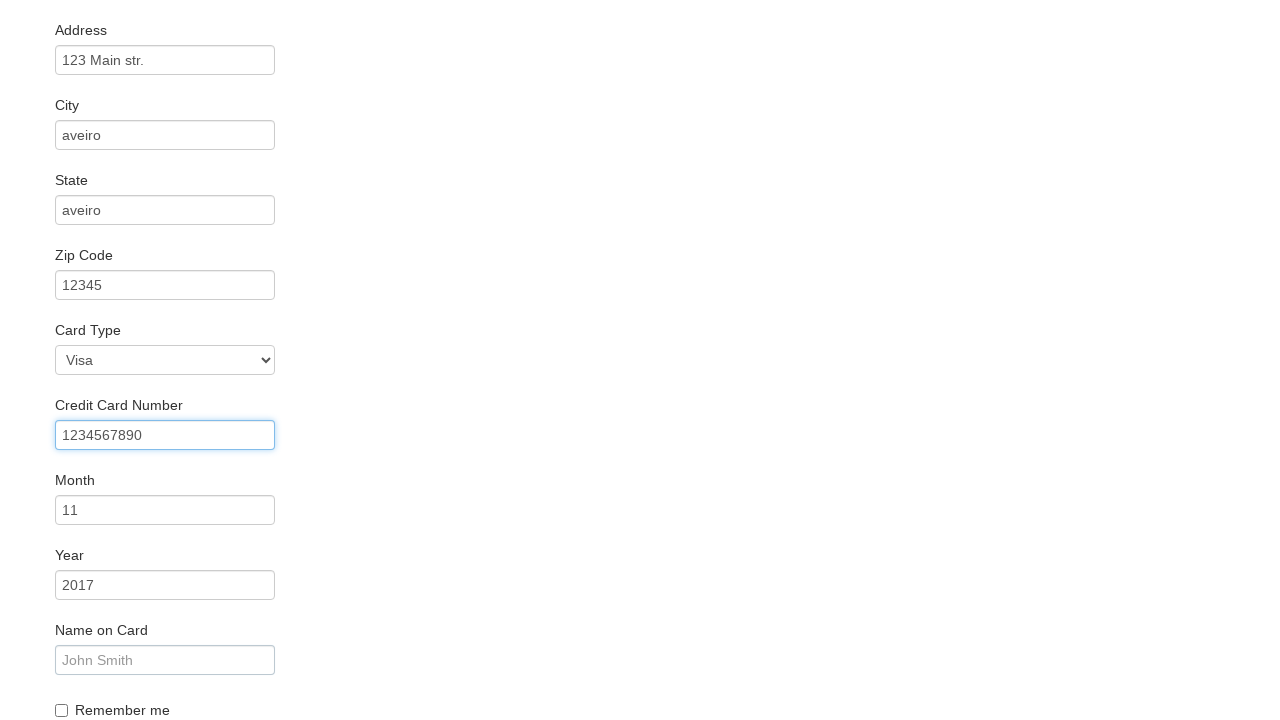

Filled in name on card 'John Smith' on #nameOnCard
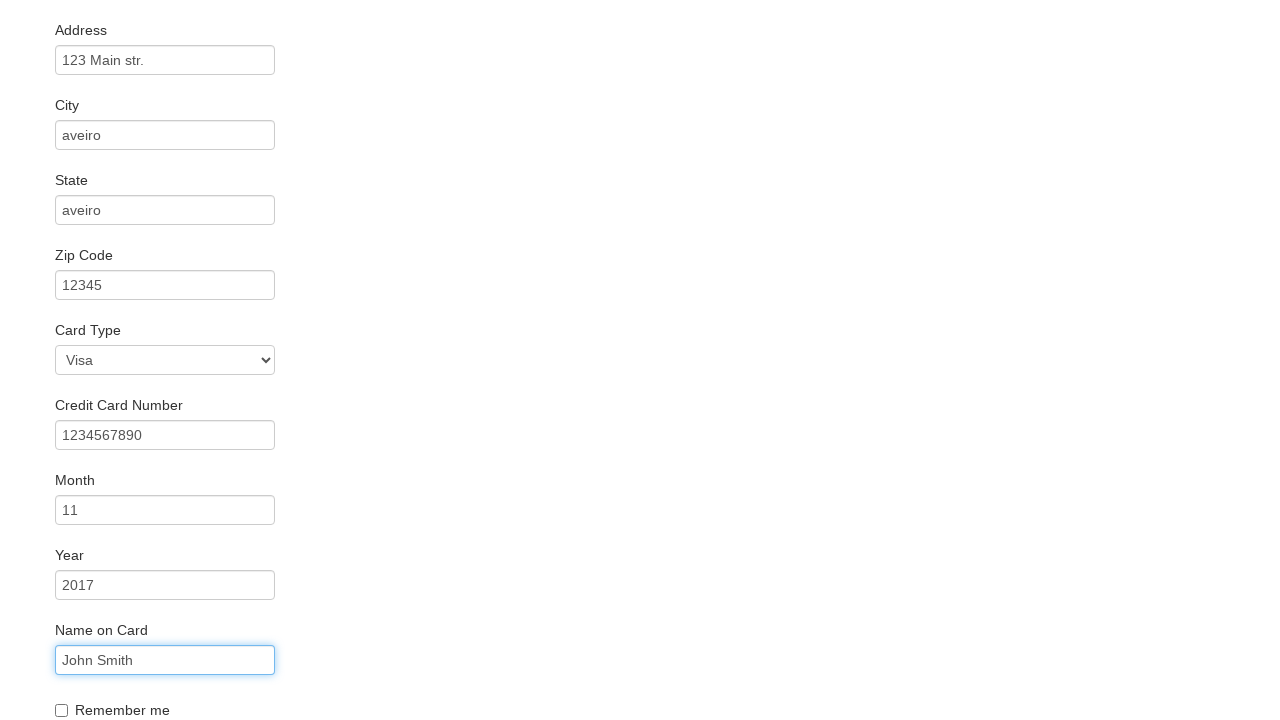

Clicked Purchase Flight button at (118, 685) on .btn-primary
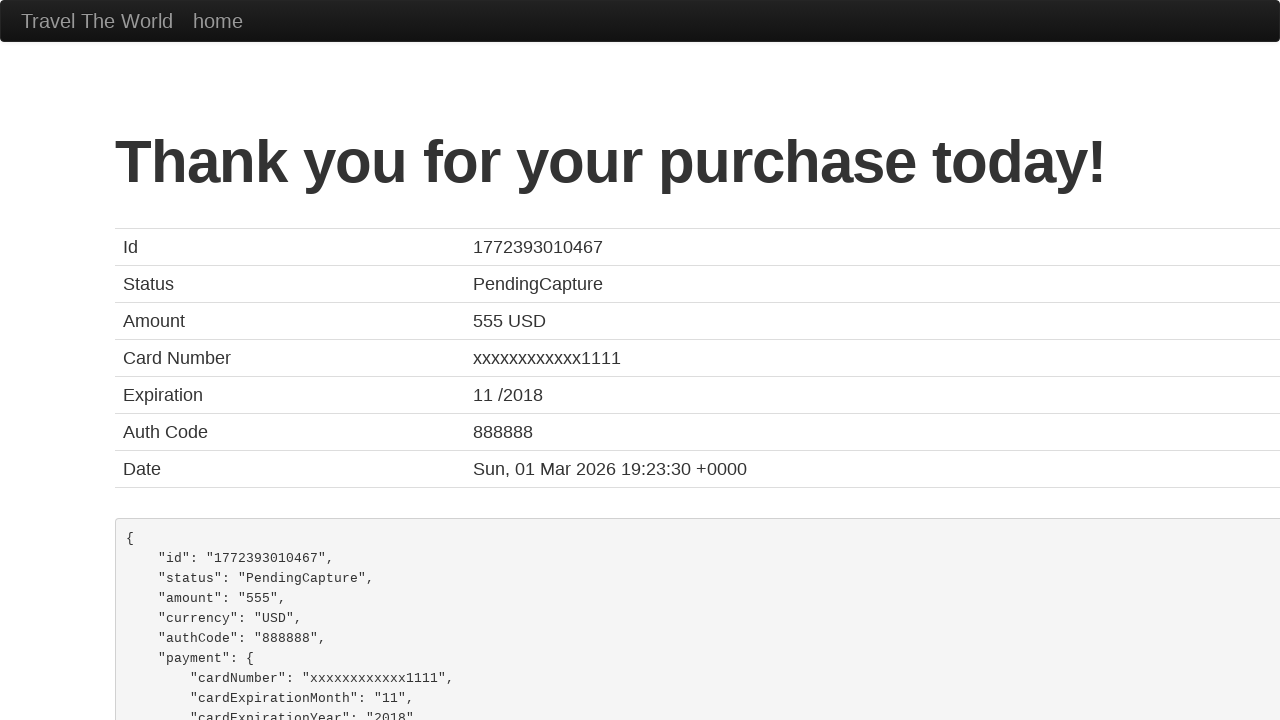

Waited for confirmation page to load
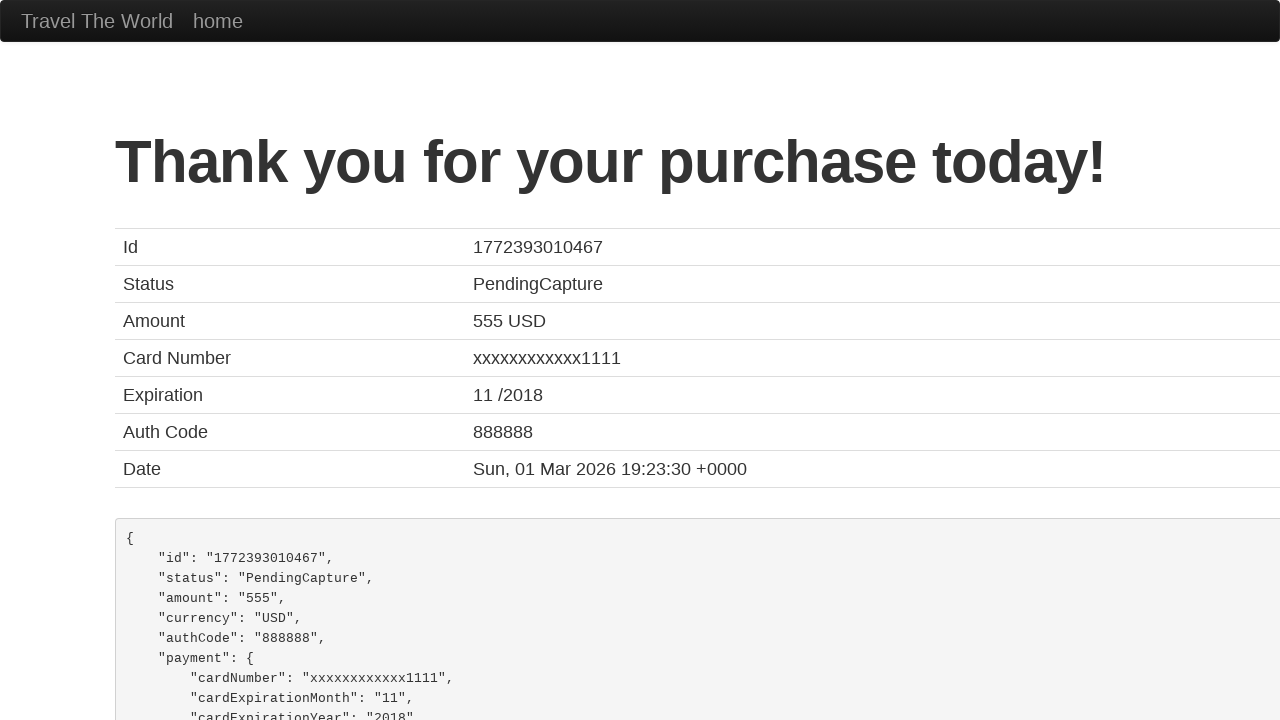

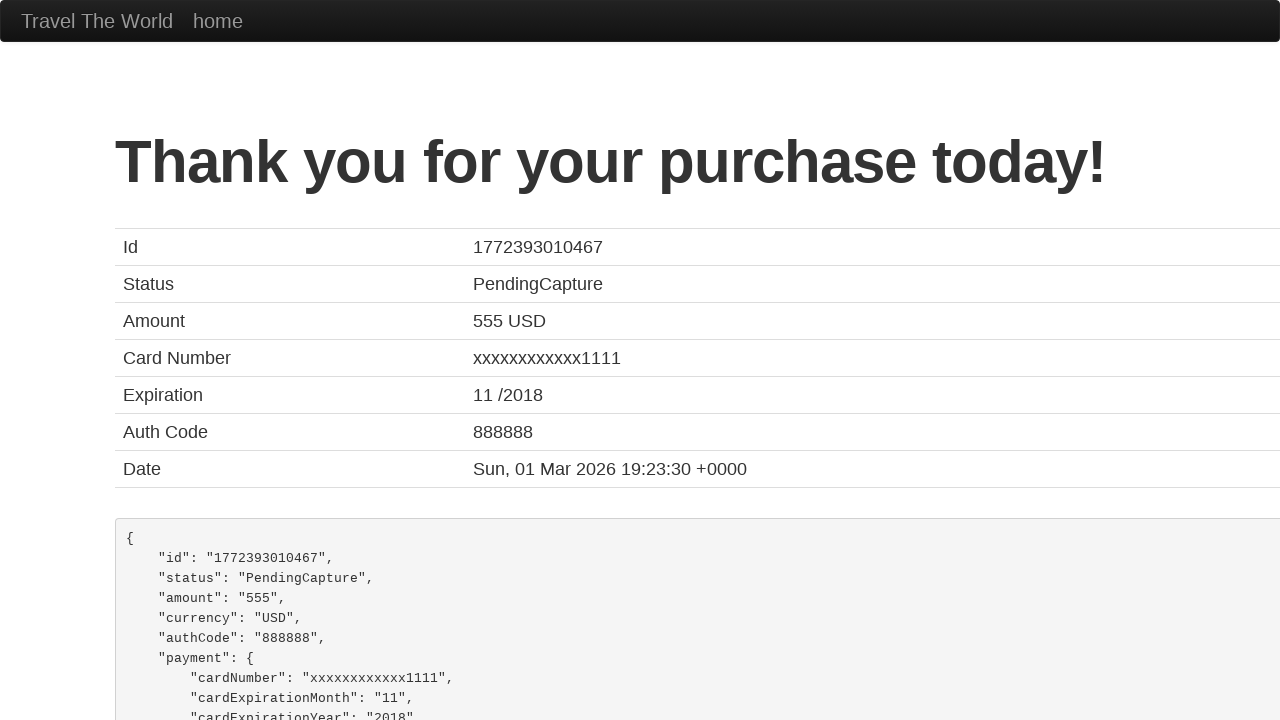